Tests clicking a checkbox in a table using XPath axis selectors to locate the checkbox associated with a specific table cell containing "Helen Bennett"

Starting URL: https://www.hyrtutorials.com/p/add-padding-to-containers.html

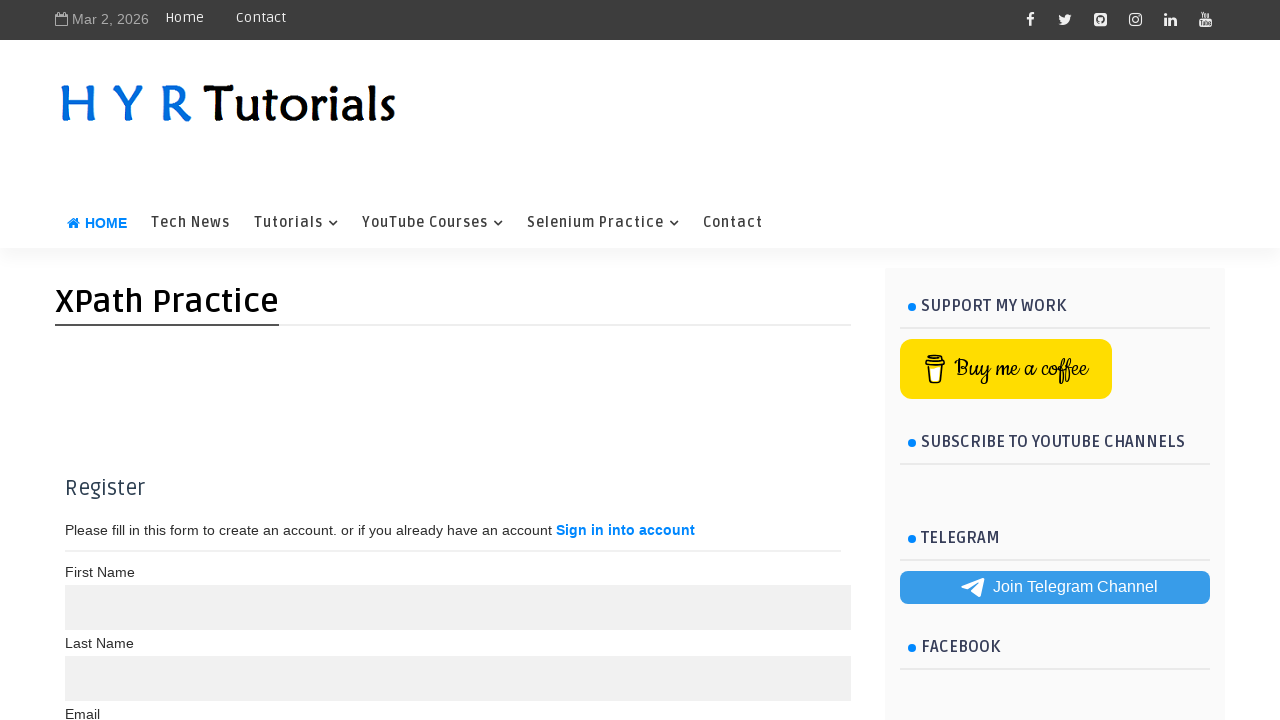

Waited for table cell containing 'Helen Bennett' to be visible
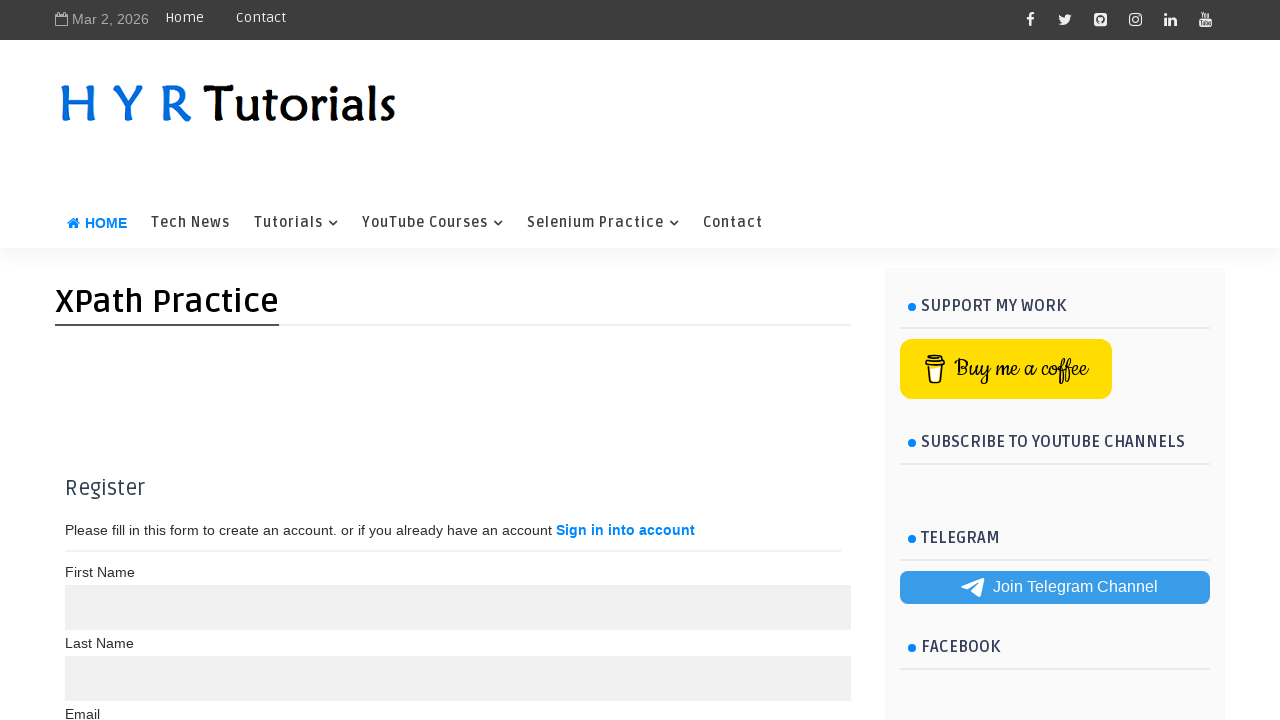

Clicked checkbox associated with Helen Bennett row using XPath axis selector at (84, 360) on xpath=//td[text()='Helen Bennett']//preceding-sibling::td/input[@type='checkbox'
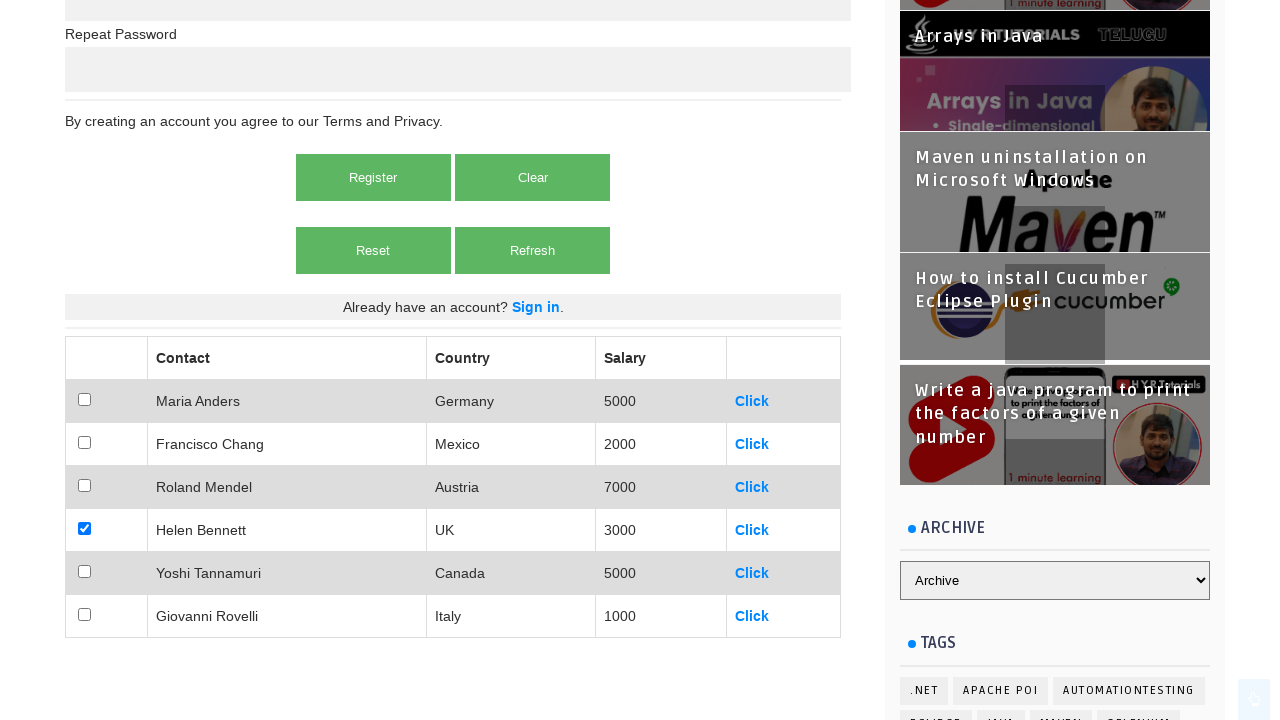

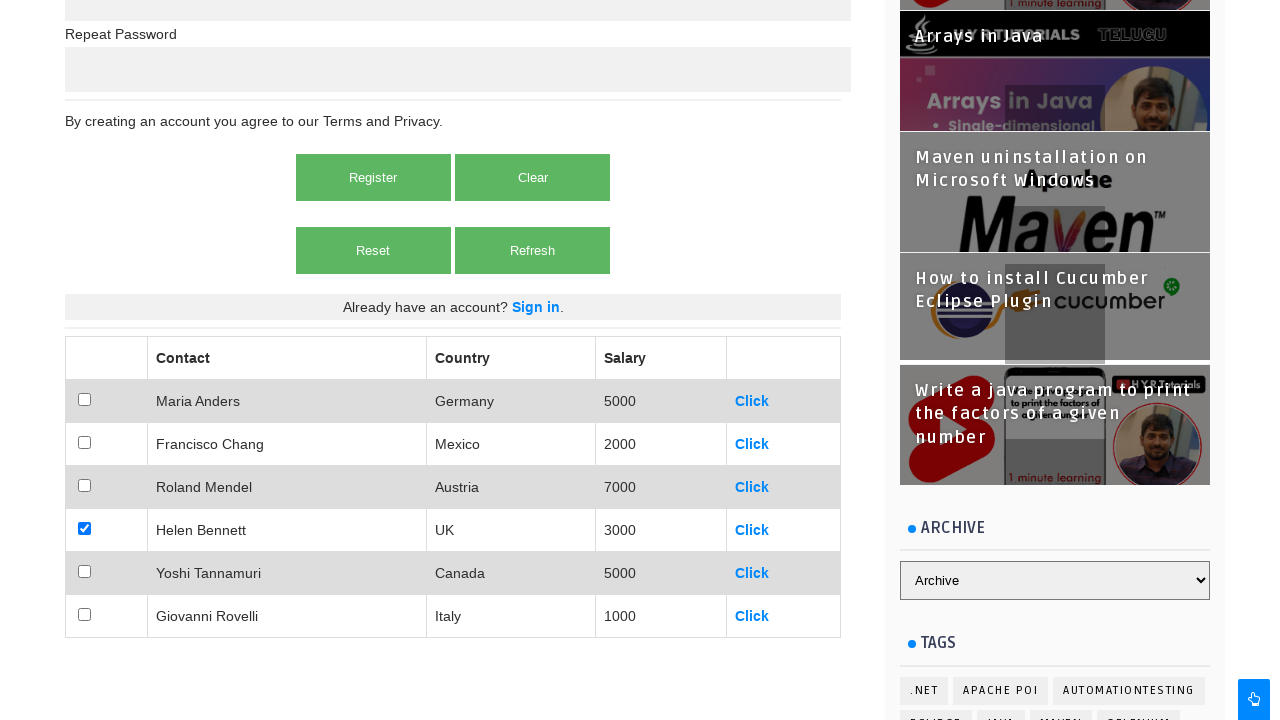